Tests form filling functionality by entering a title value into a form field on the RoboForm test page

Starting URL: https://www.roboform.com/filling-test-all-fields

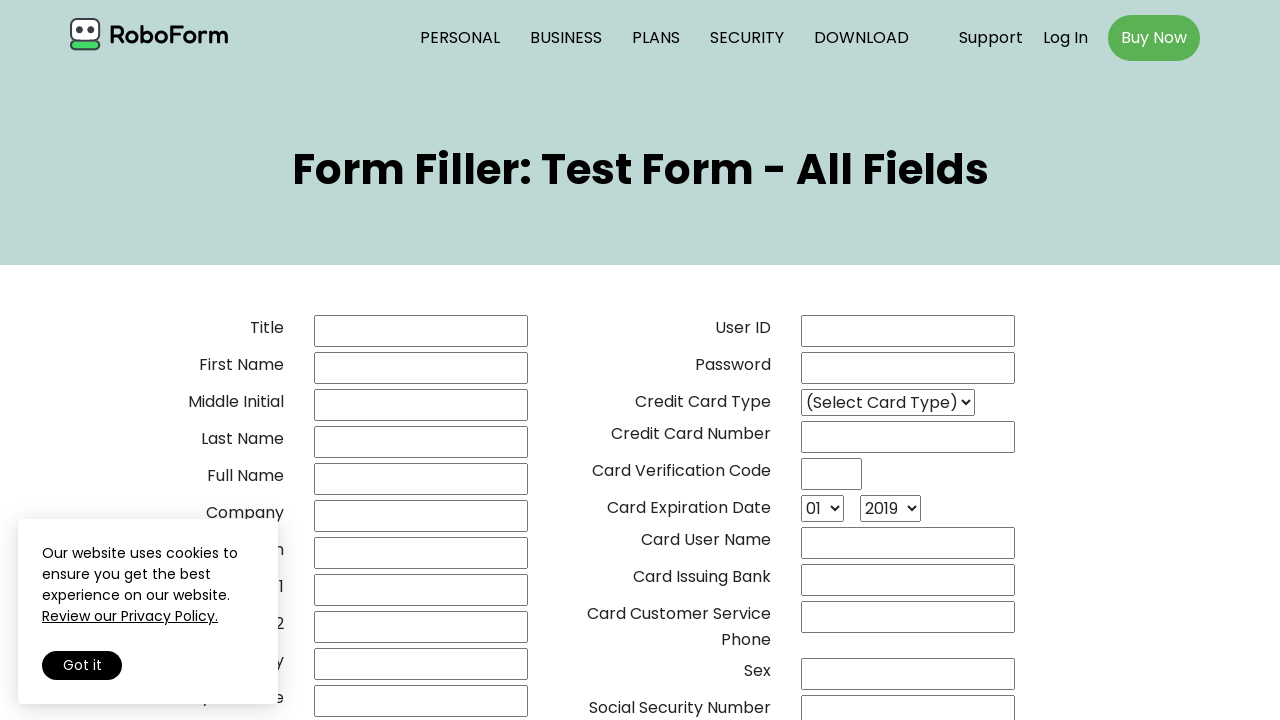

Filled title field with 'Mr.' on RoboForm test page on input[name='01___title']
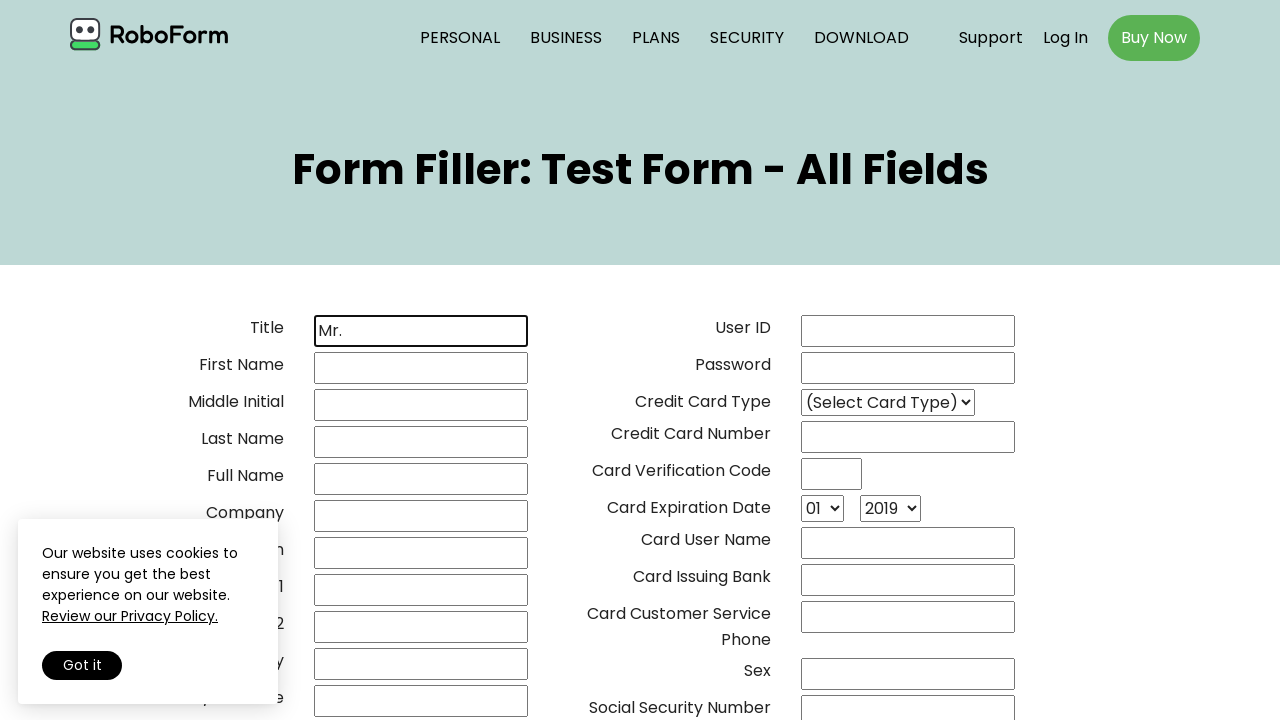

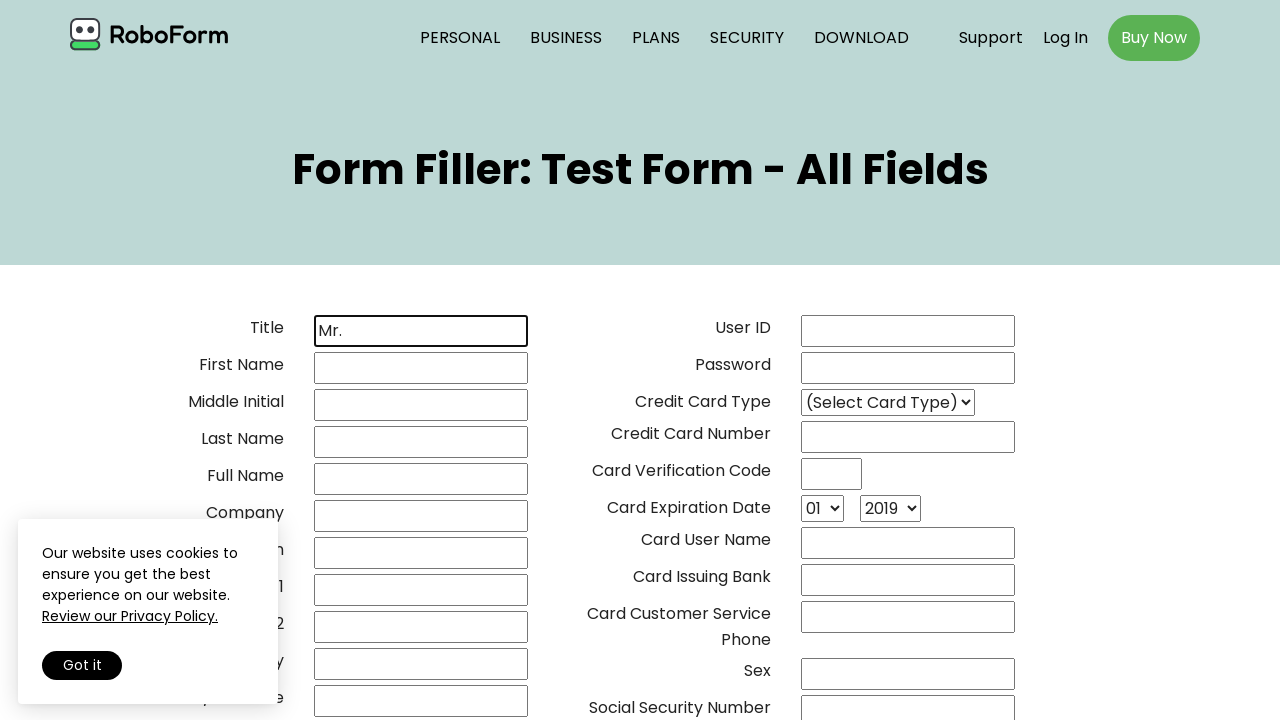